Navigates to a registration demo page and interacts with the Skills dropdown element, verifying that the dropdown options are available.

Starting URL: http://demo.automationtesting.in/Register.html

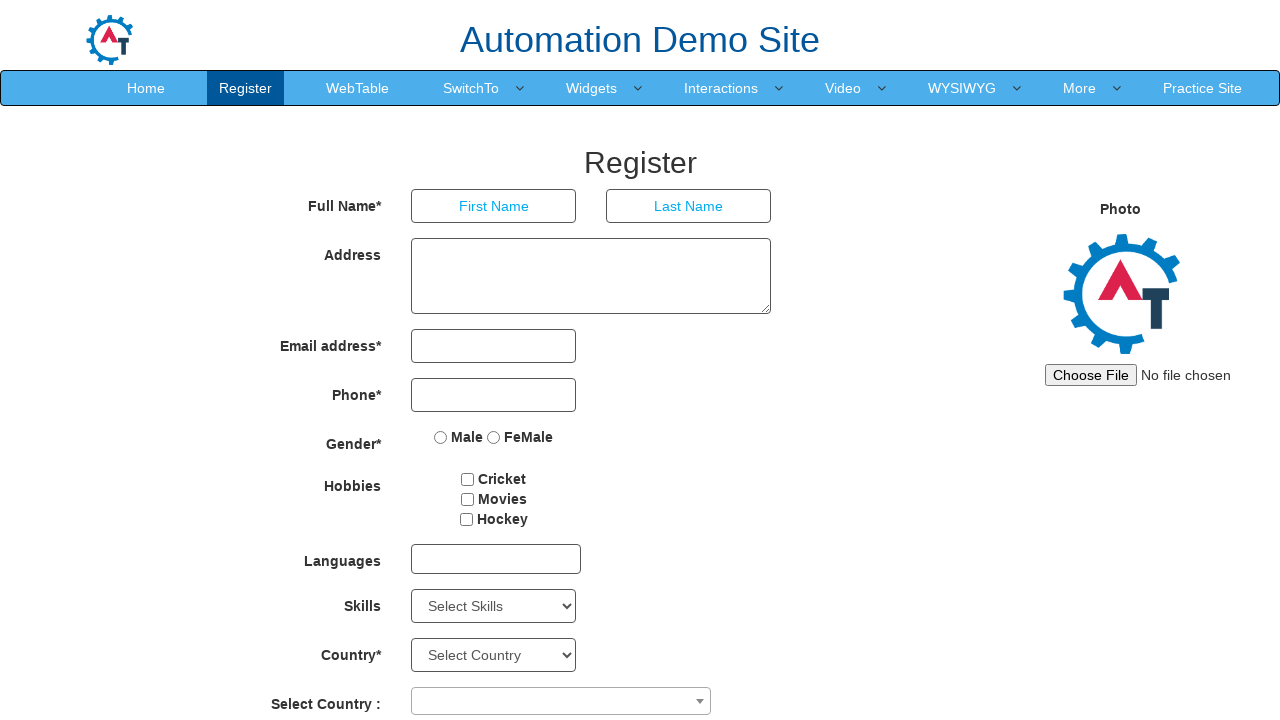

Set viewport size to 1920x1080
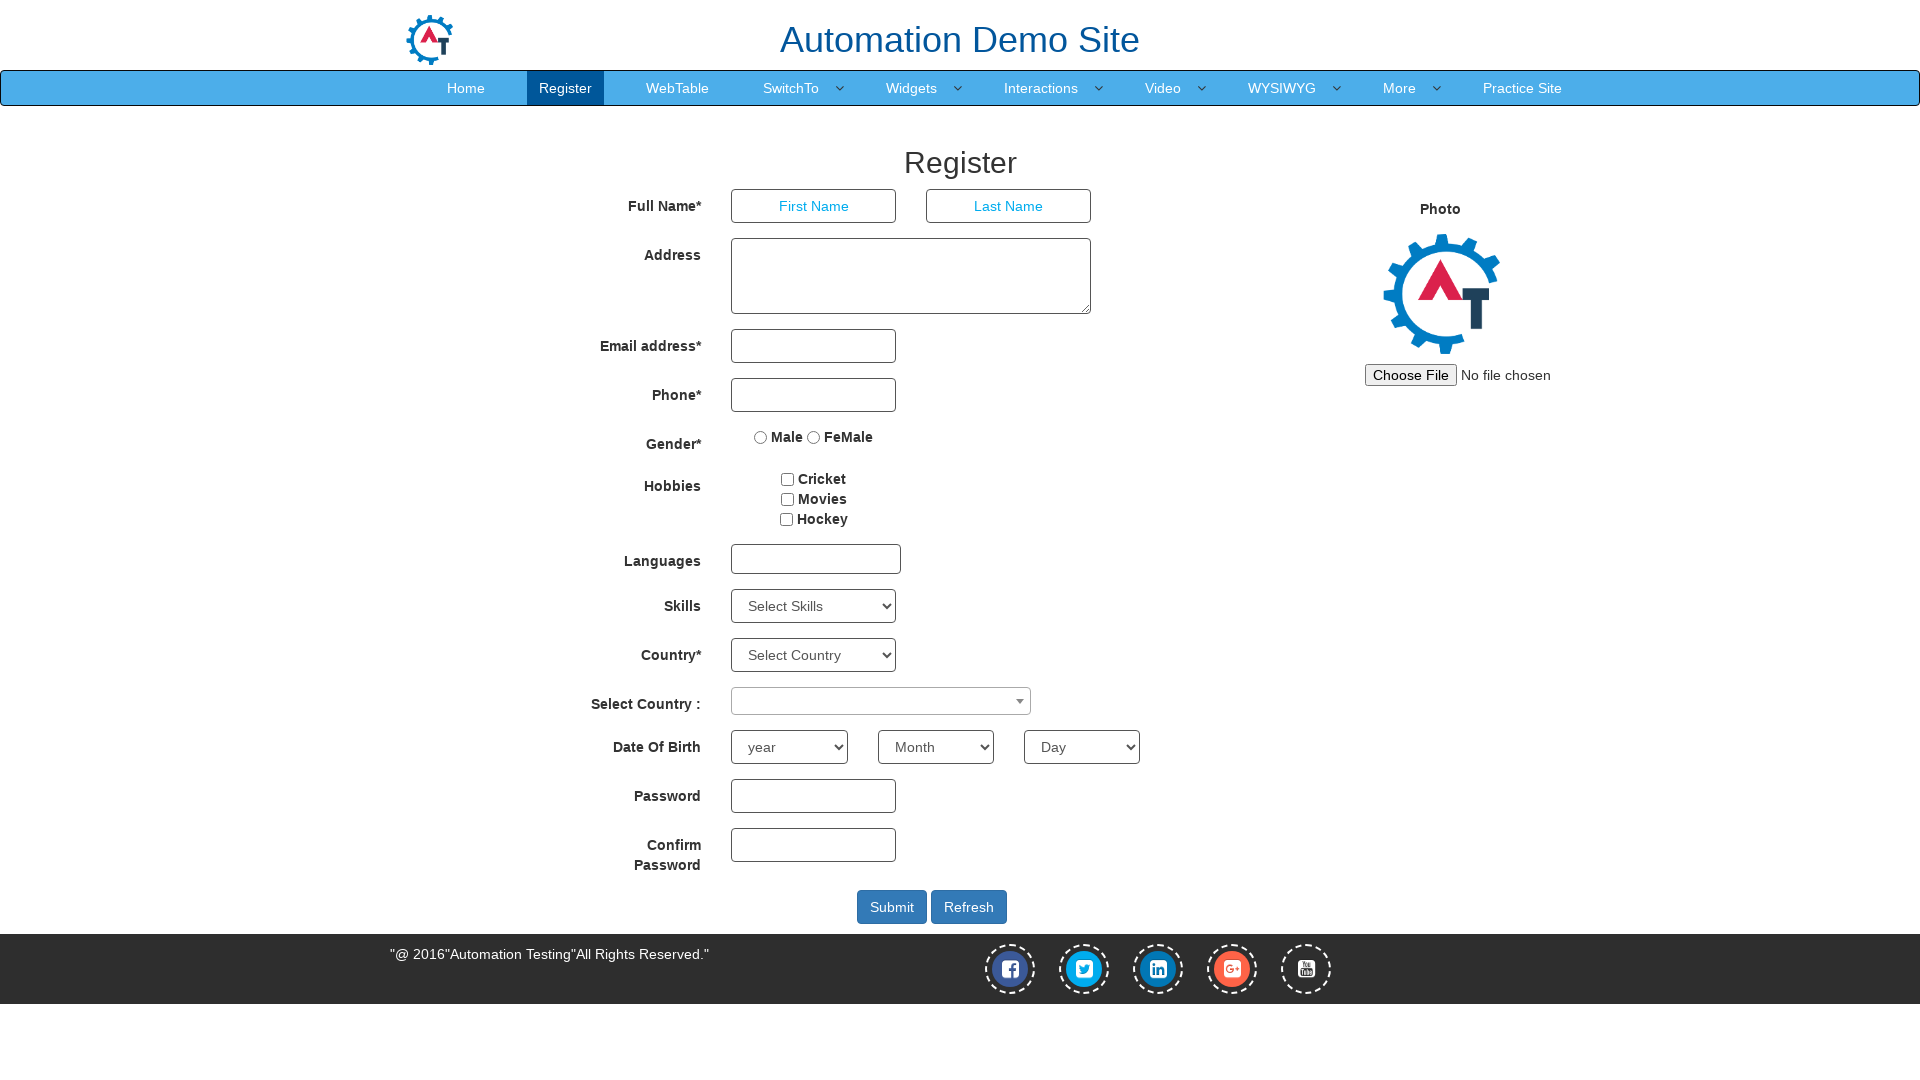

Skills dropdown element is present
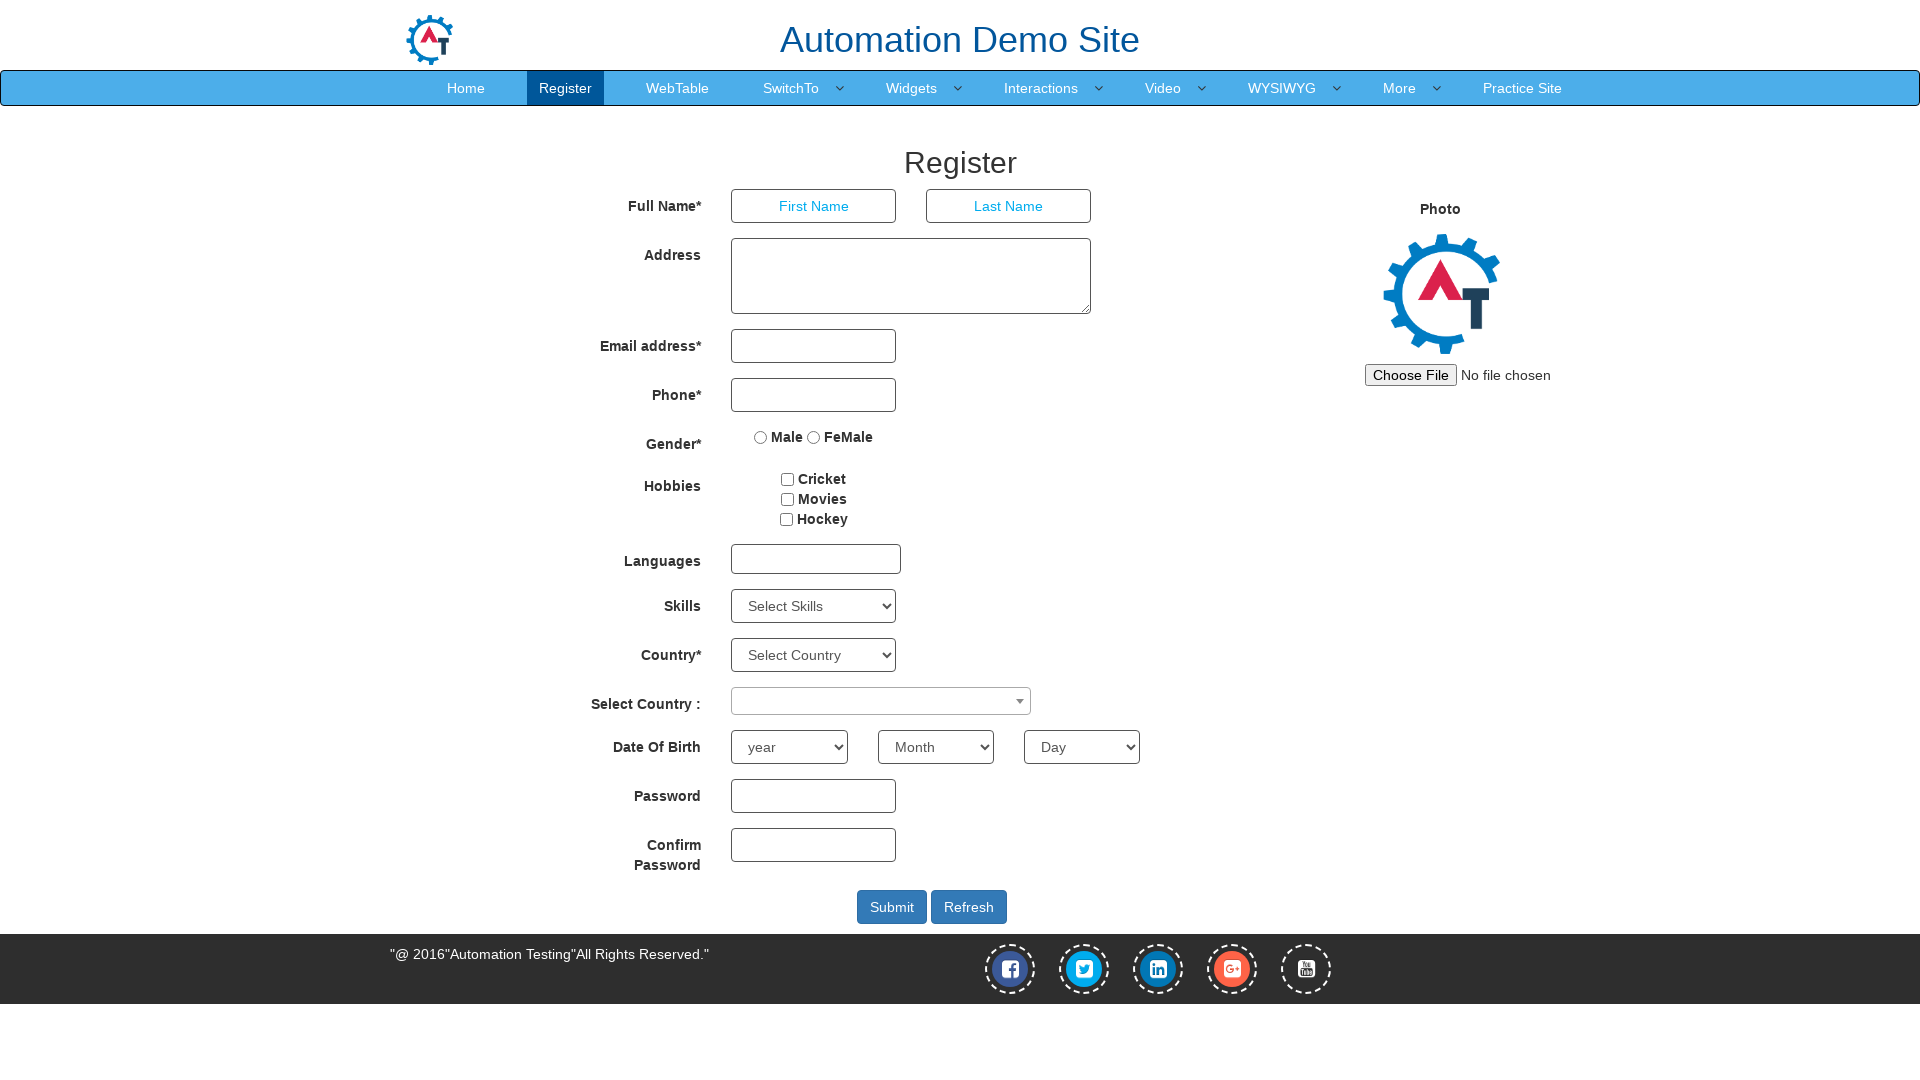

Clicked on Skills dropdown to open options at (814, 606) on #Skills
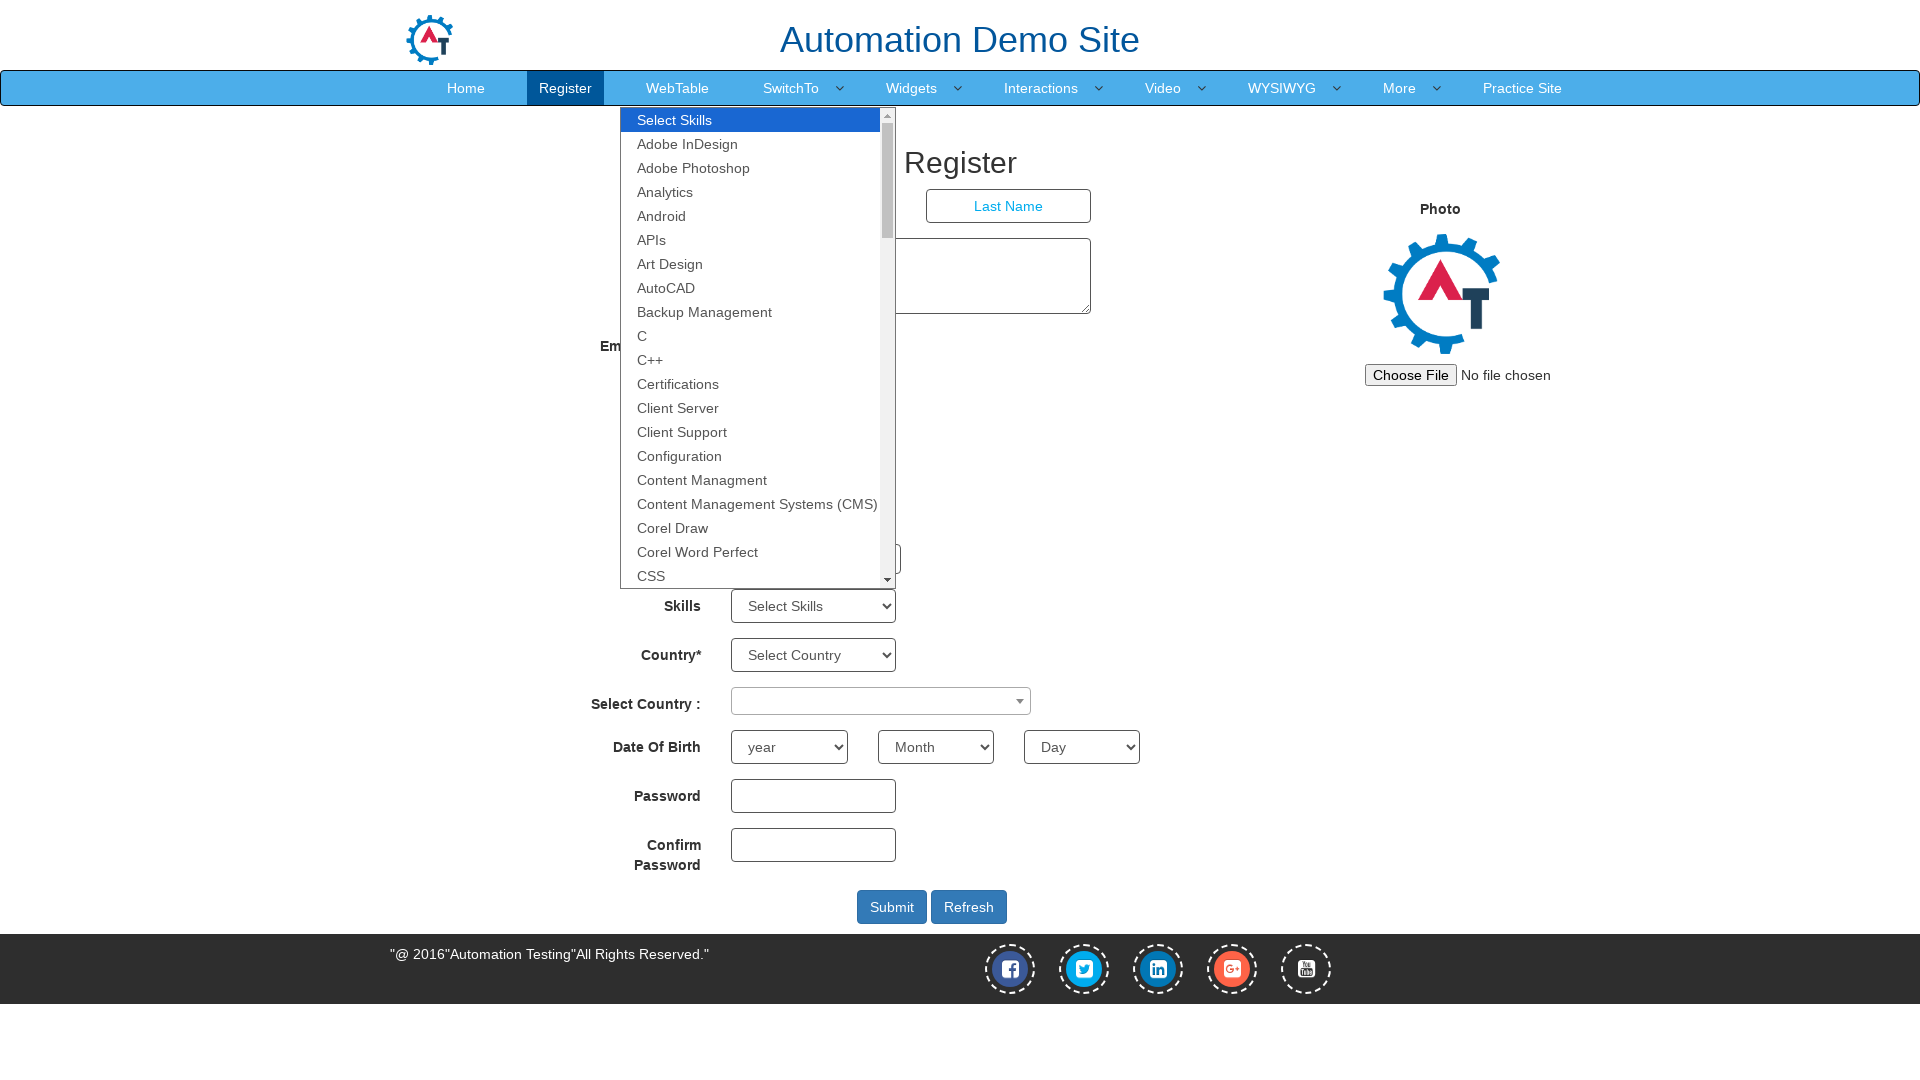

Selected option at index 1 from Skills dropdown on #Skills
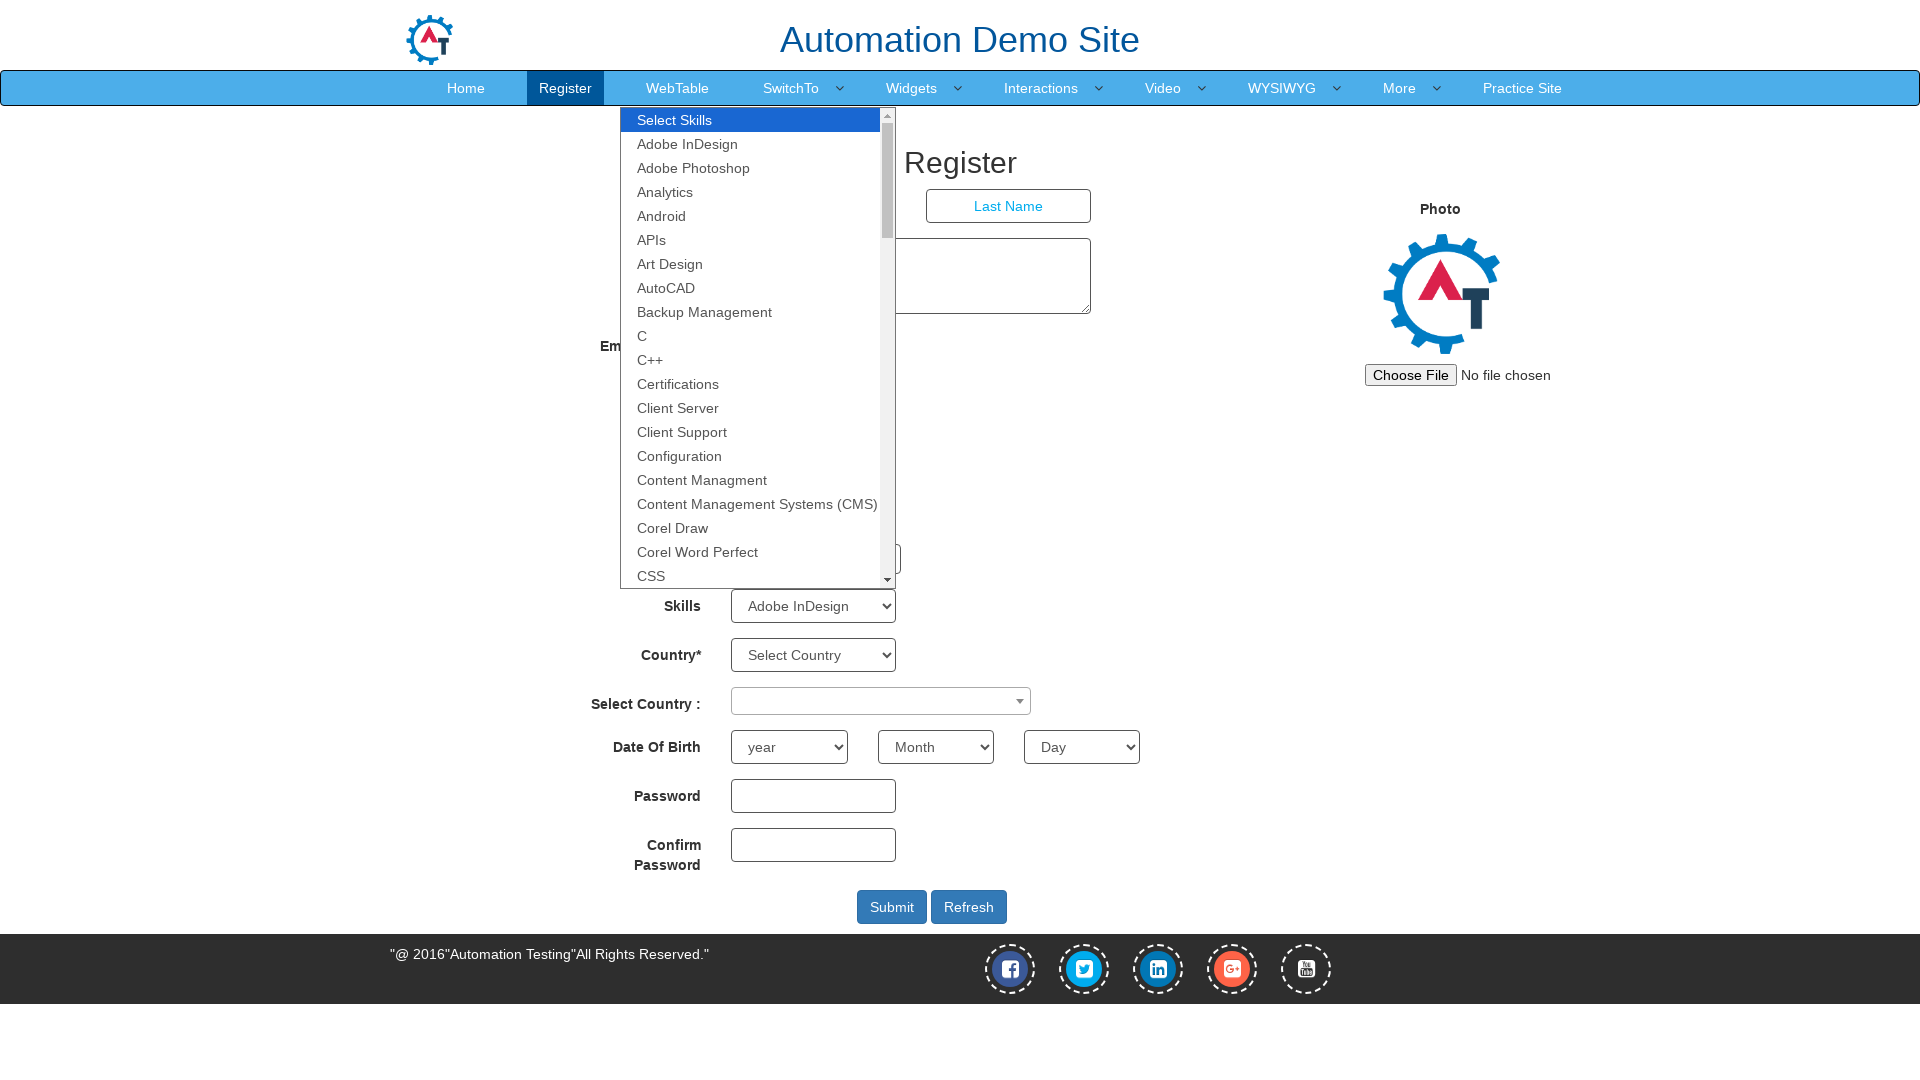

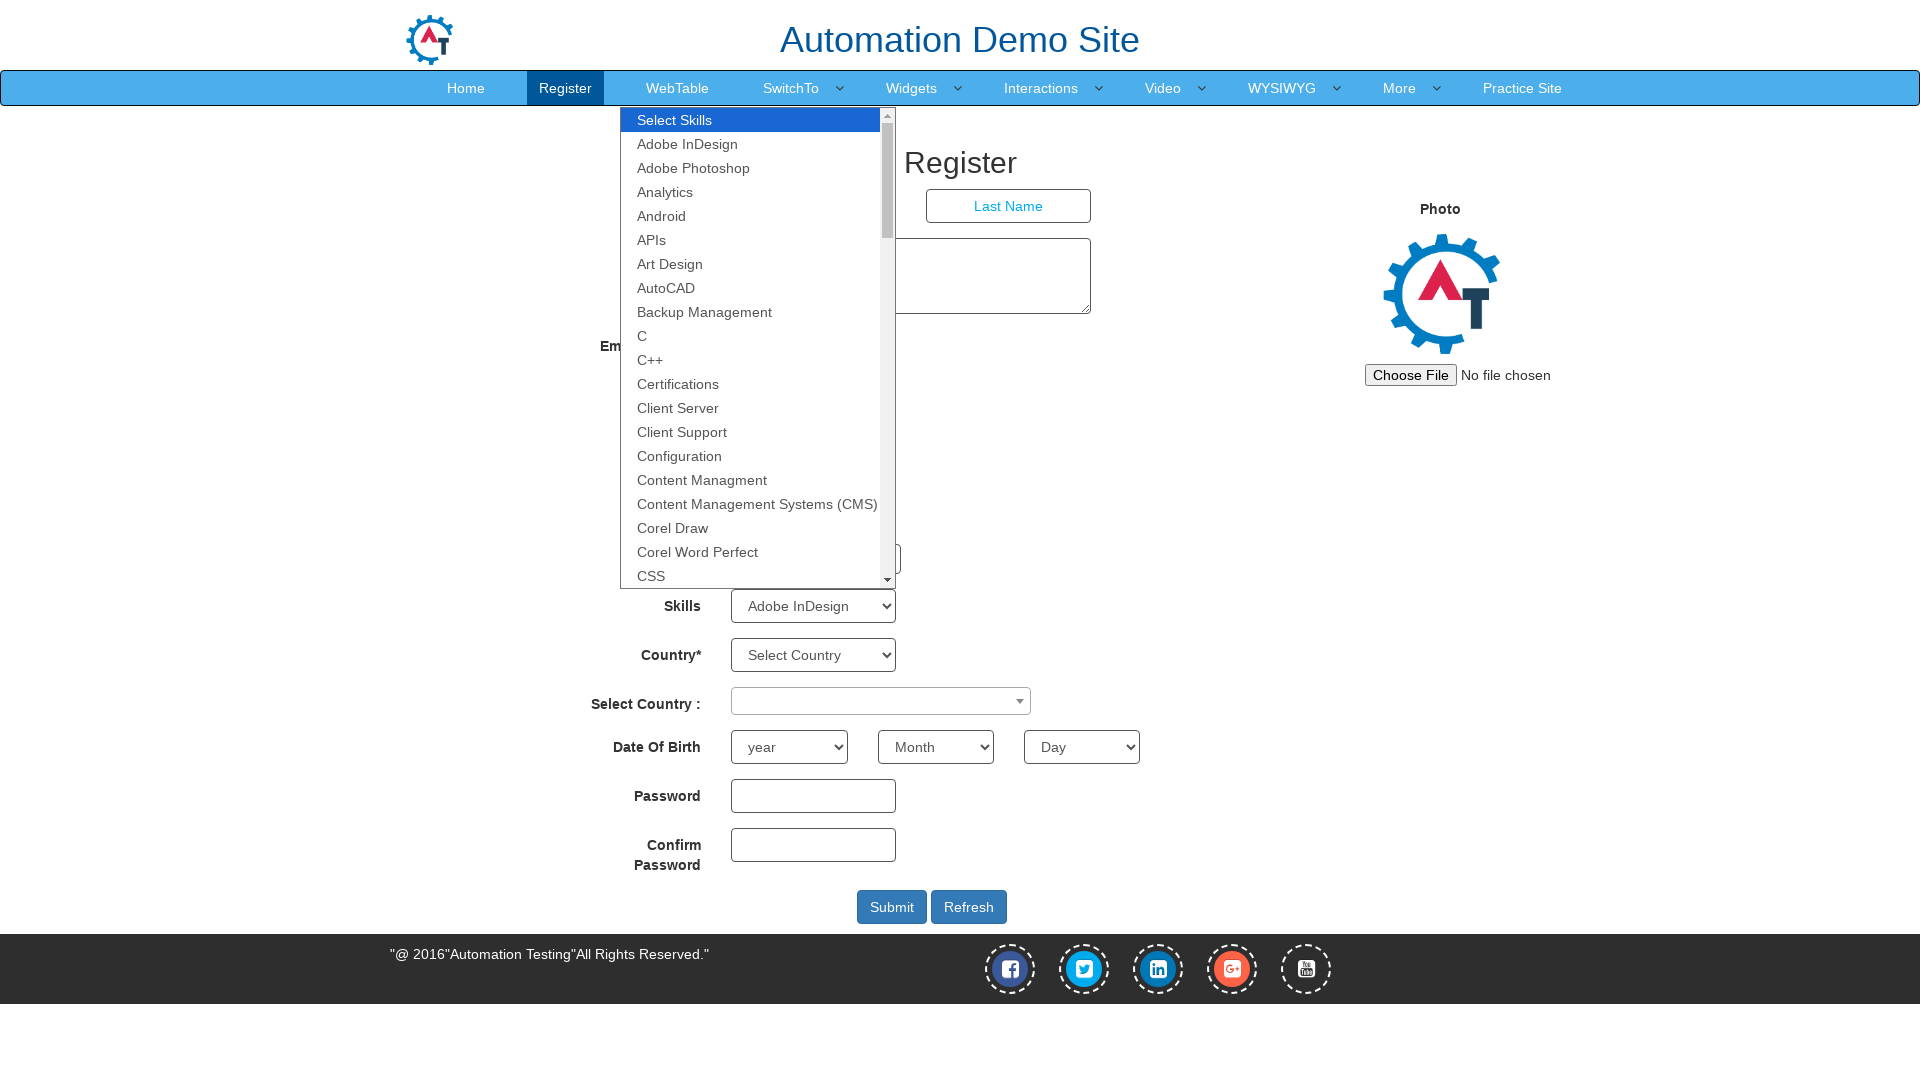